Tests explicit wait functionality by clicking a resend button and verifying the message text starts with "Received message"

Starting URL: https://eviltester.github.io/supportclasses/#2000

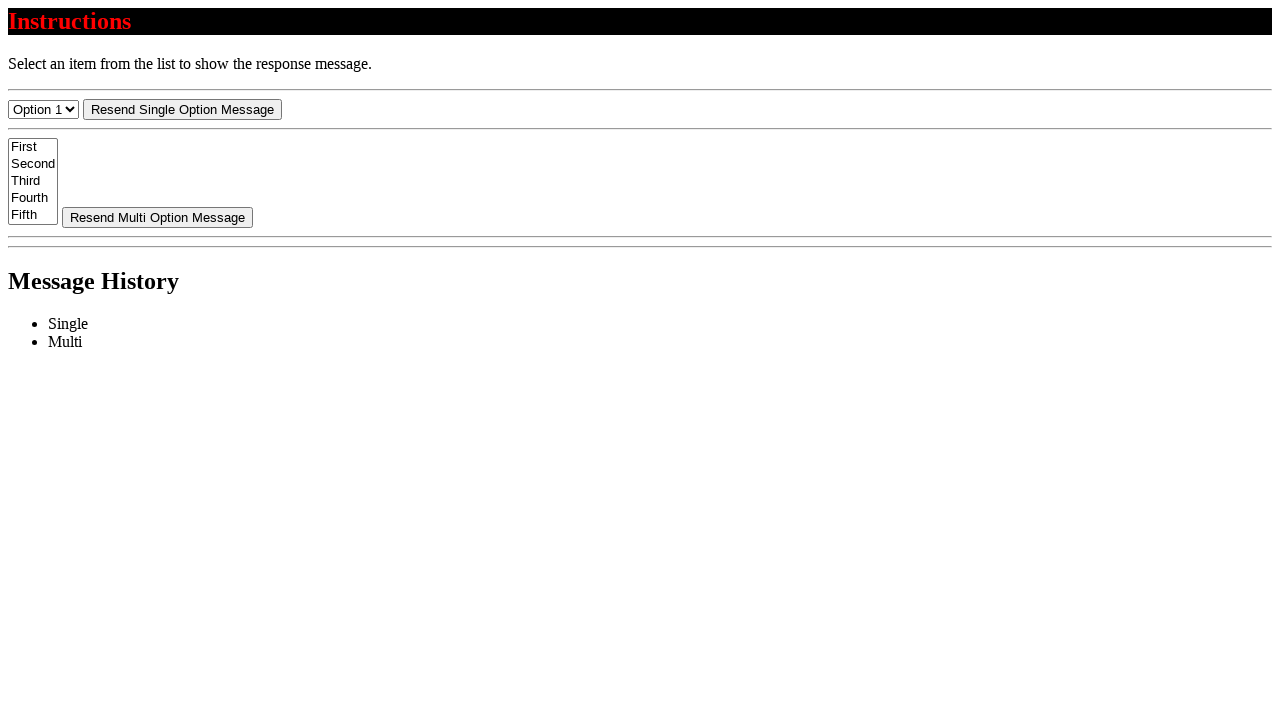

Navigated to explicit wait test page
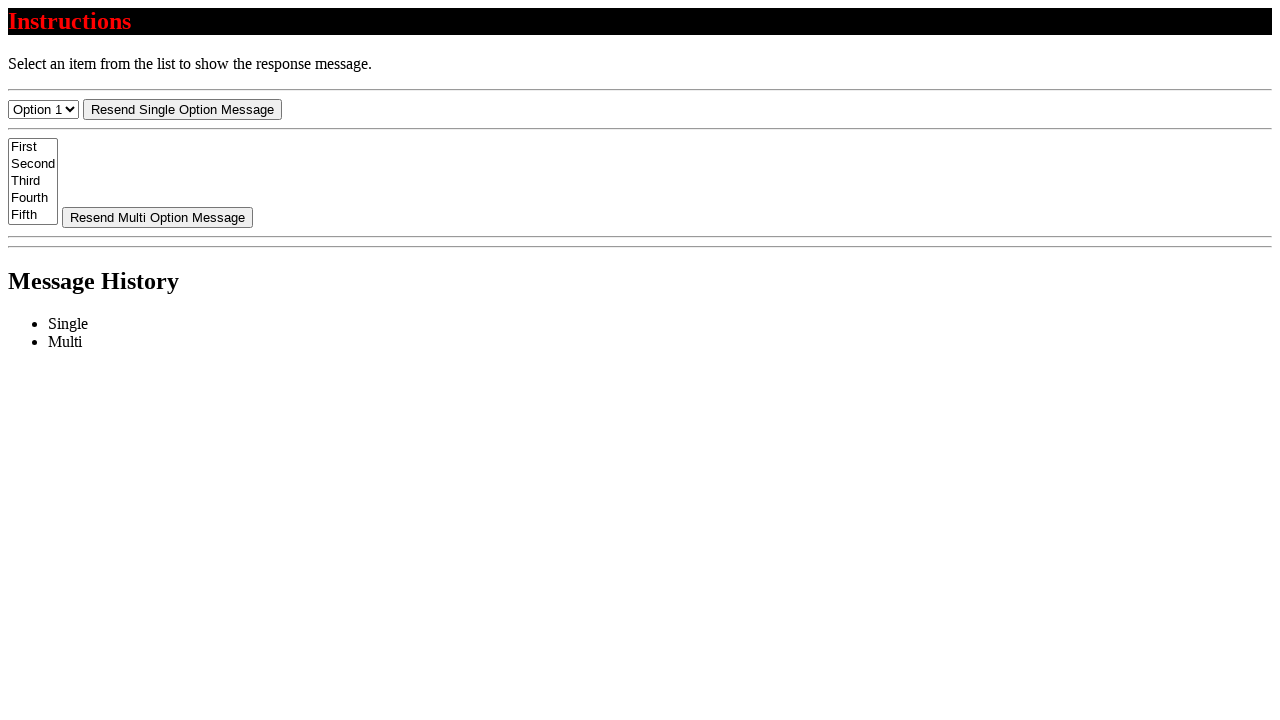

Clicked resend button at (182, 109) on #resend-select
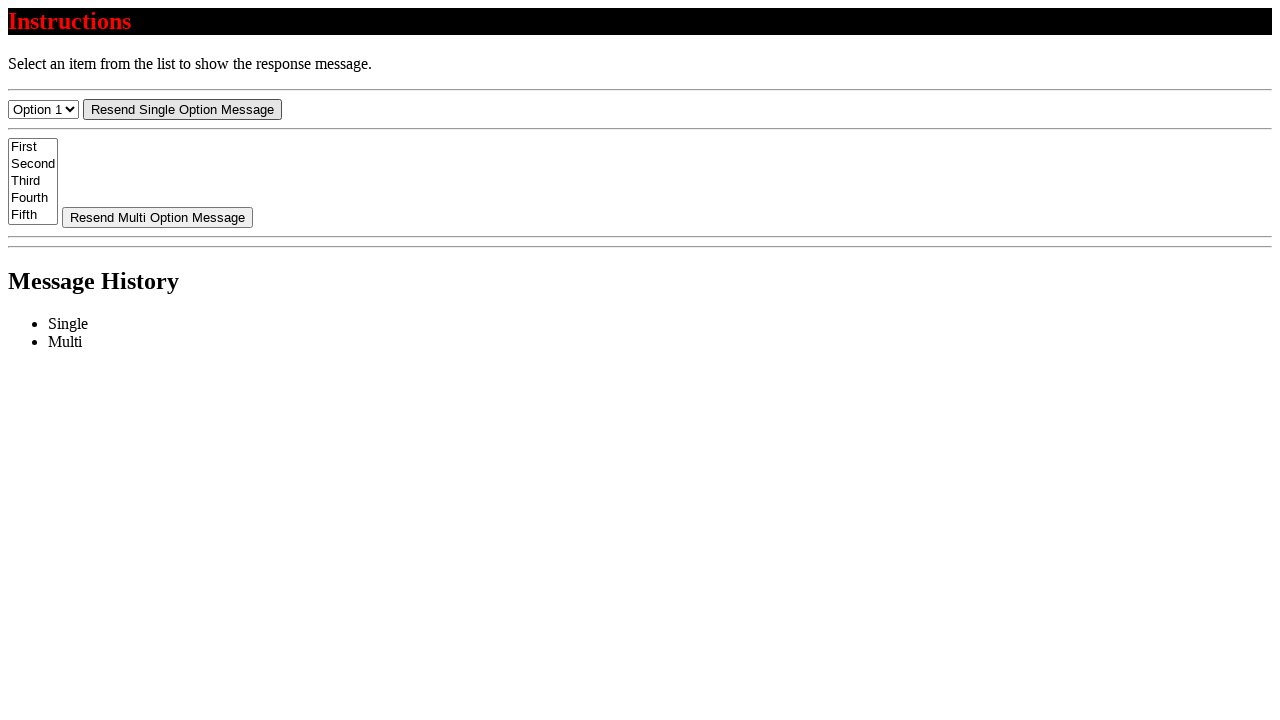

Message element became visible
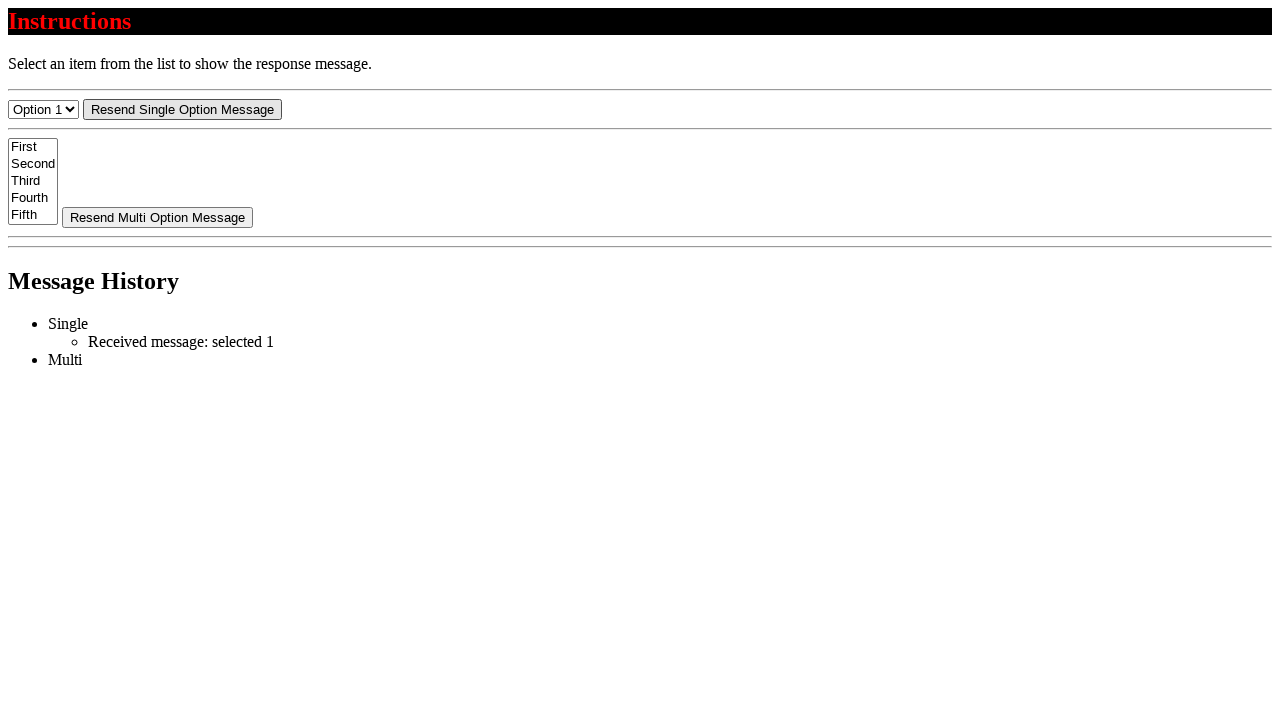

Retrieved message text: 'Received message: selected 1'
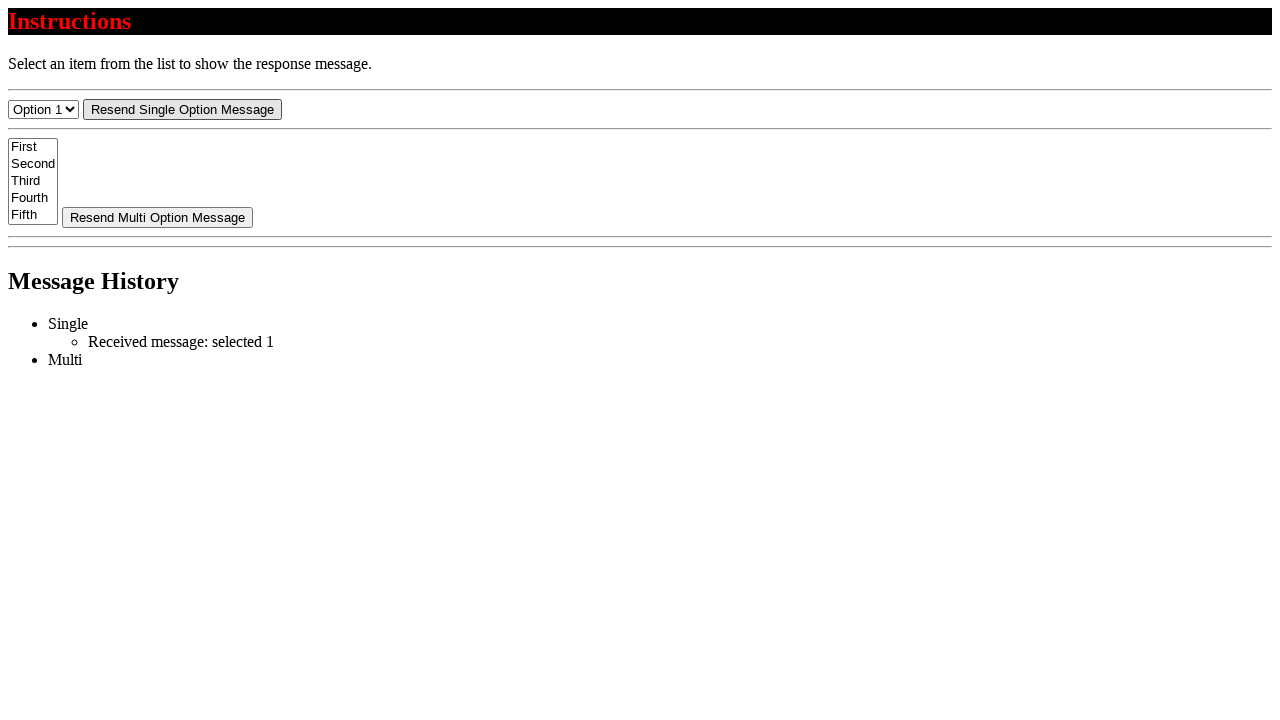

Verified message text starts with 'Received message'
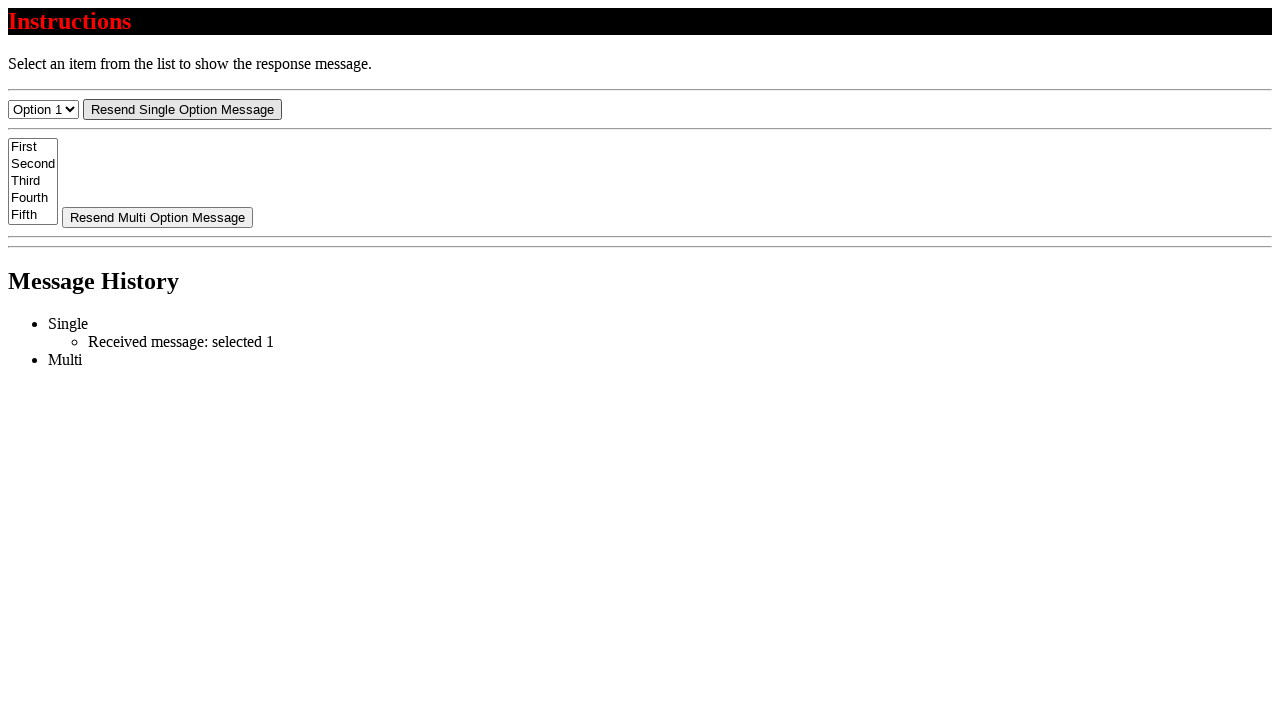

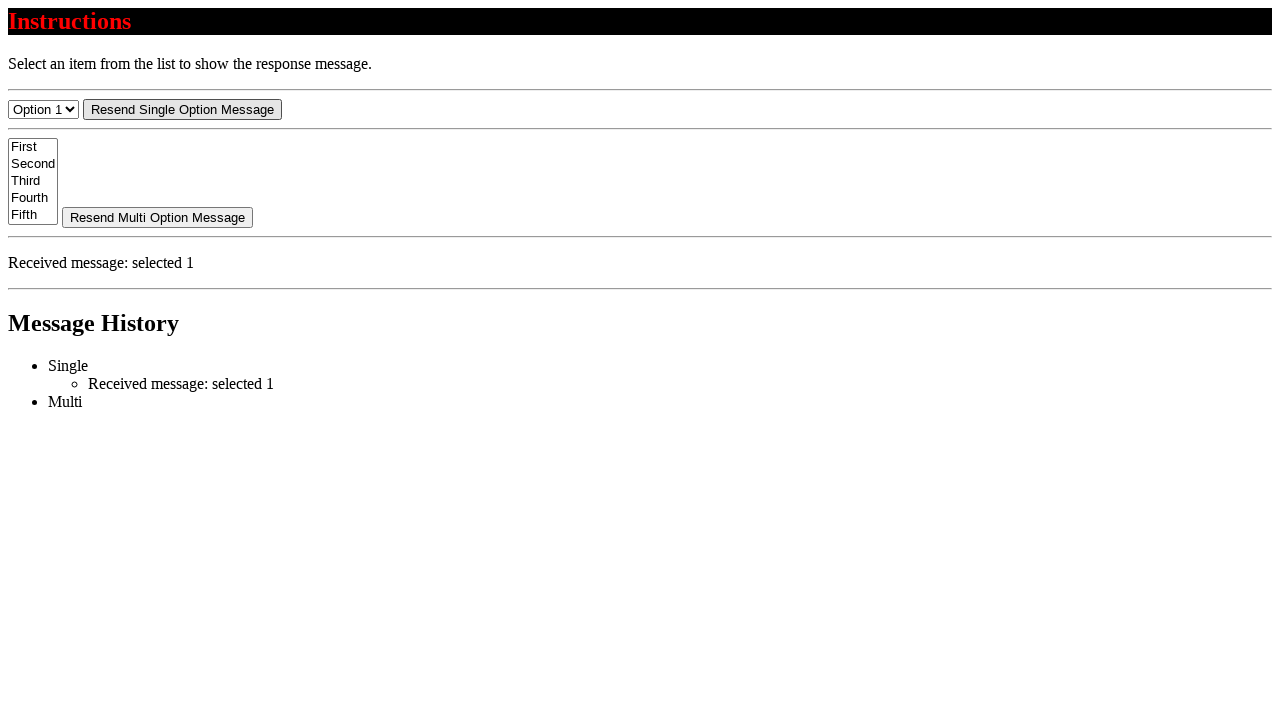